Tests handling of JavaScript prompt dialogs by clicking a button that triggers a prompt and dismissing it

Starting URL: https://the-internet.herokuapp.com/javascript_alerts

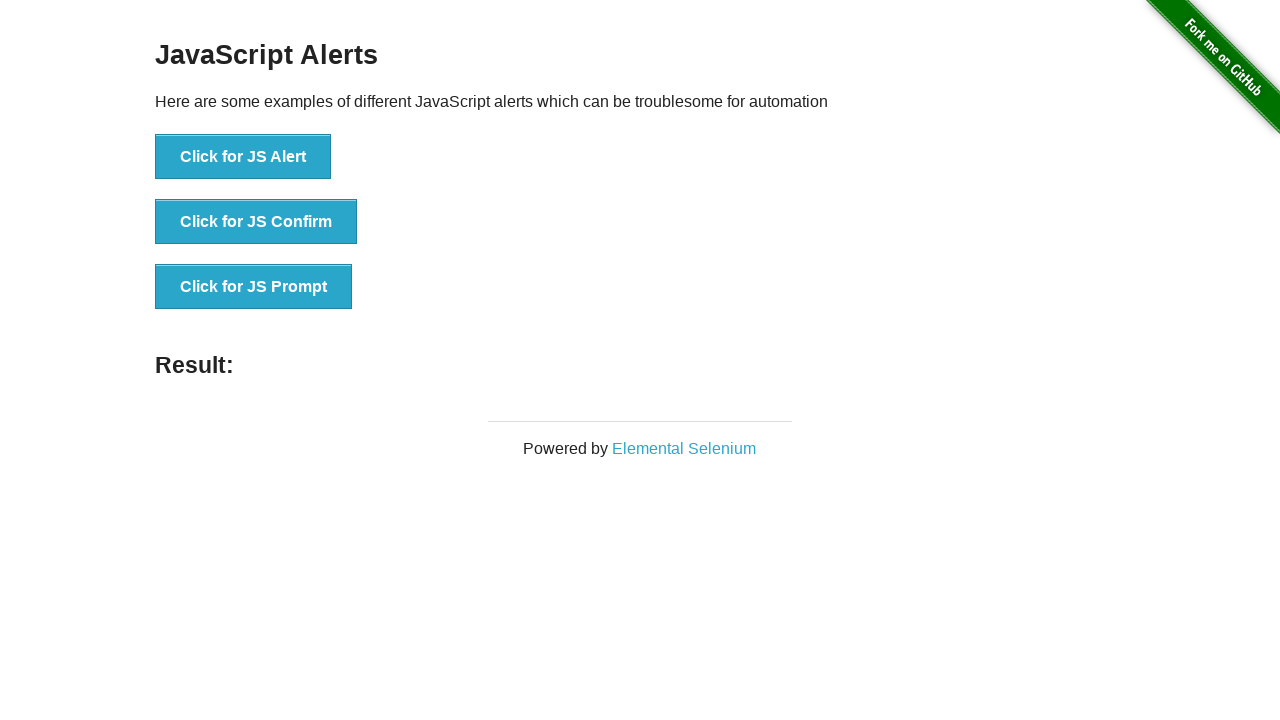

Set up dialog handler to dismiss prompt dialogs
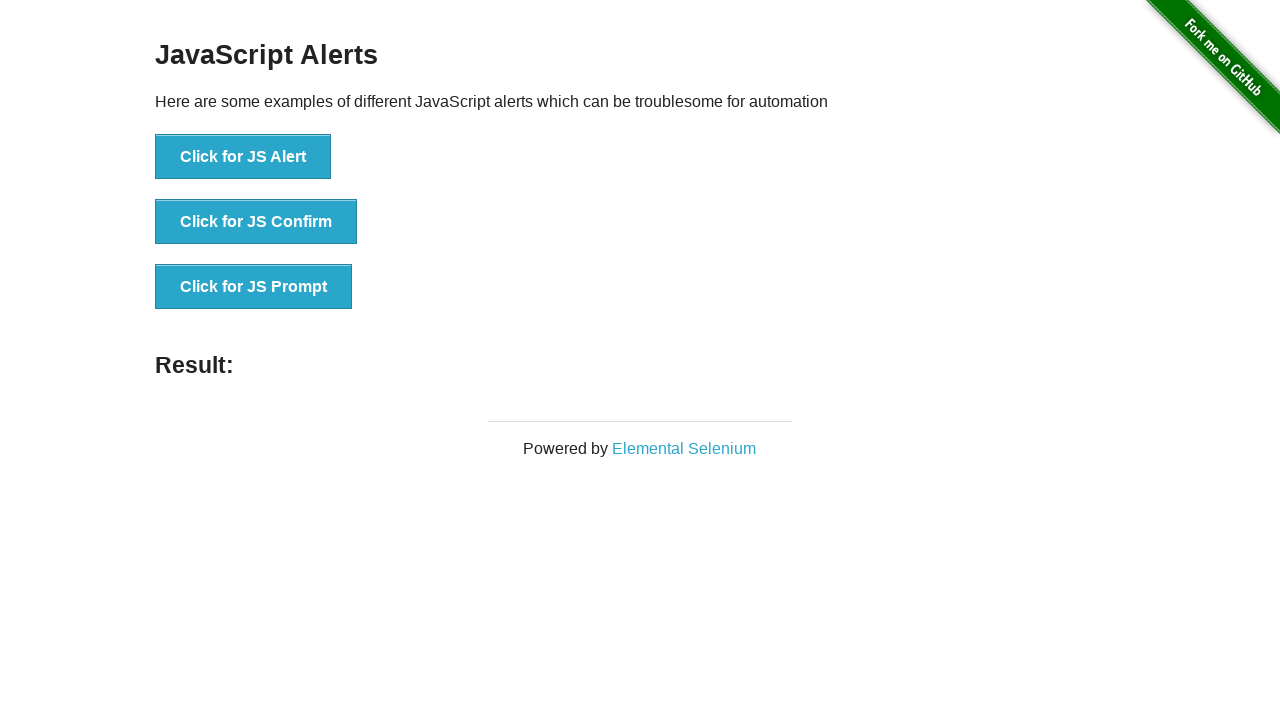

Clicked the JS Prompt button to trigger the prompt dialog at (254, 287) on [onclick="jsPrompt()"]
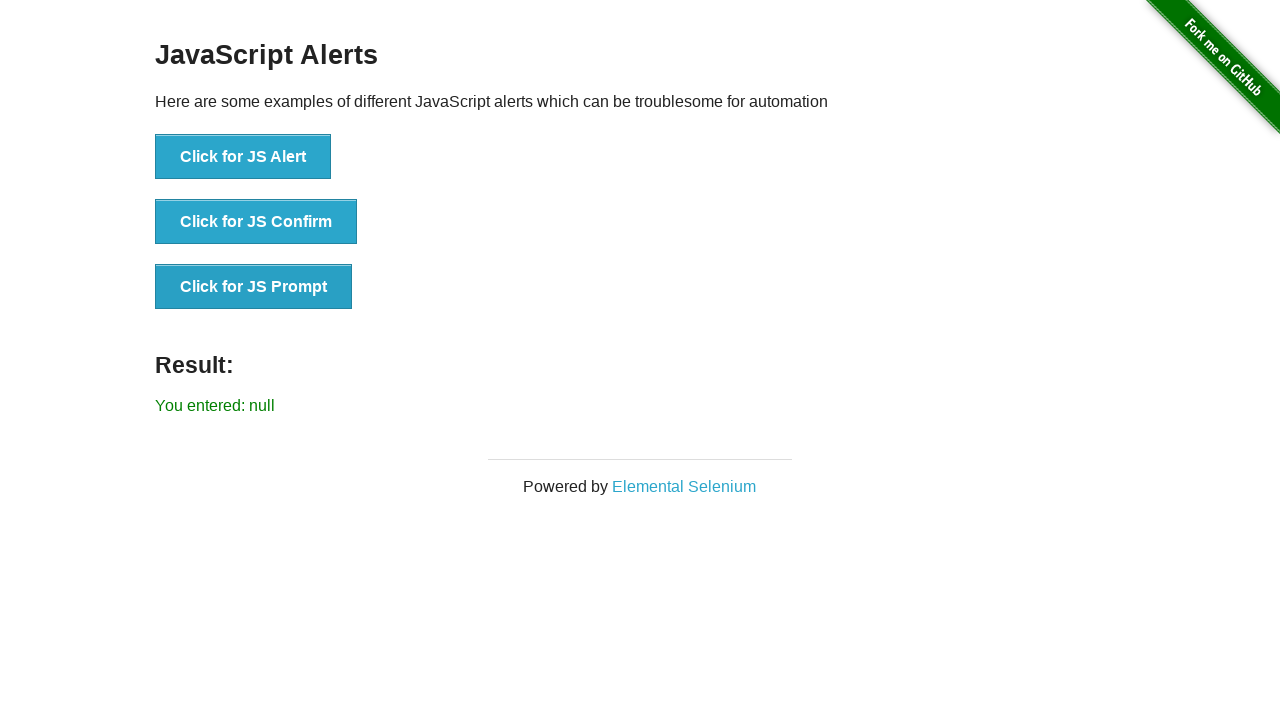

Waited for dialog to be handled
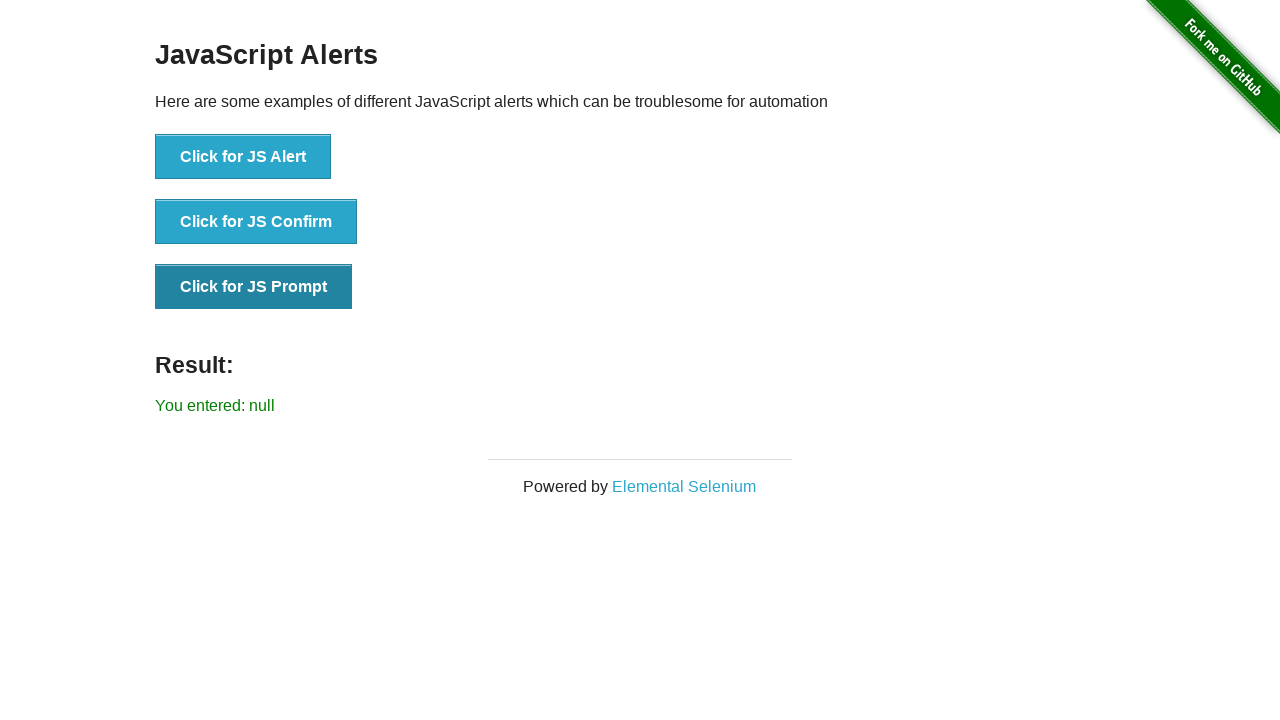

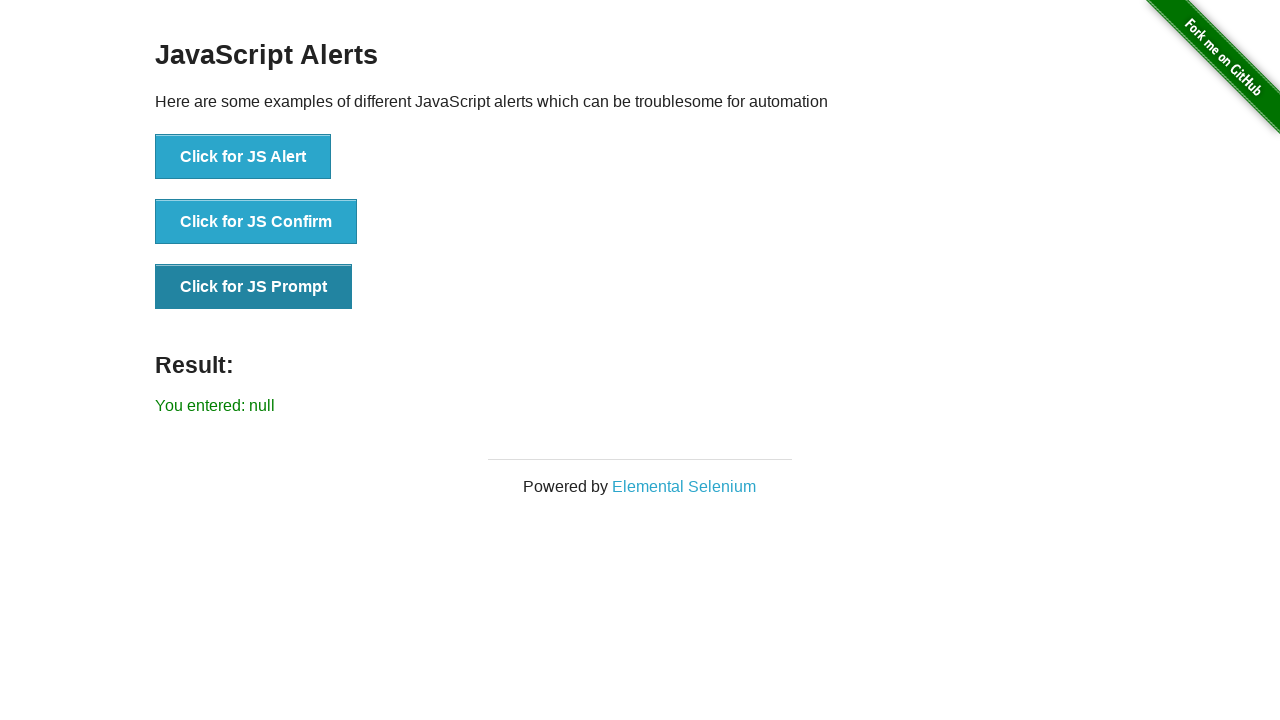